Tests right-click context menu functionality by performing a context click on an element, selecting a menu option, and handling the resulting alert

Starting URL: https://swisnl.github.io/jQuery-contextMenu/demo.html

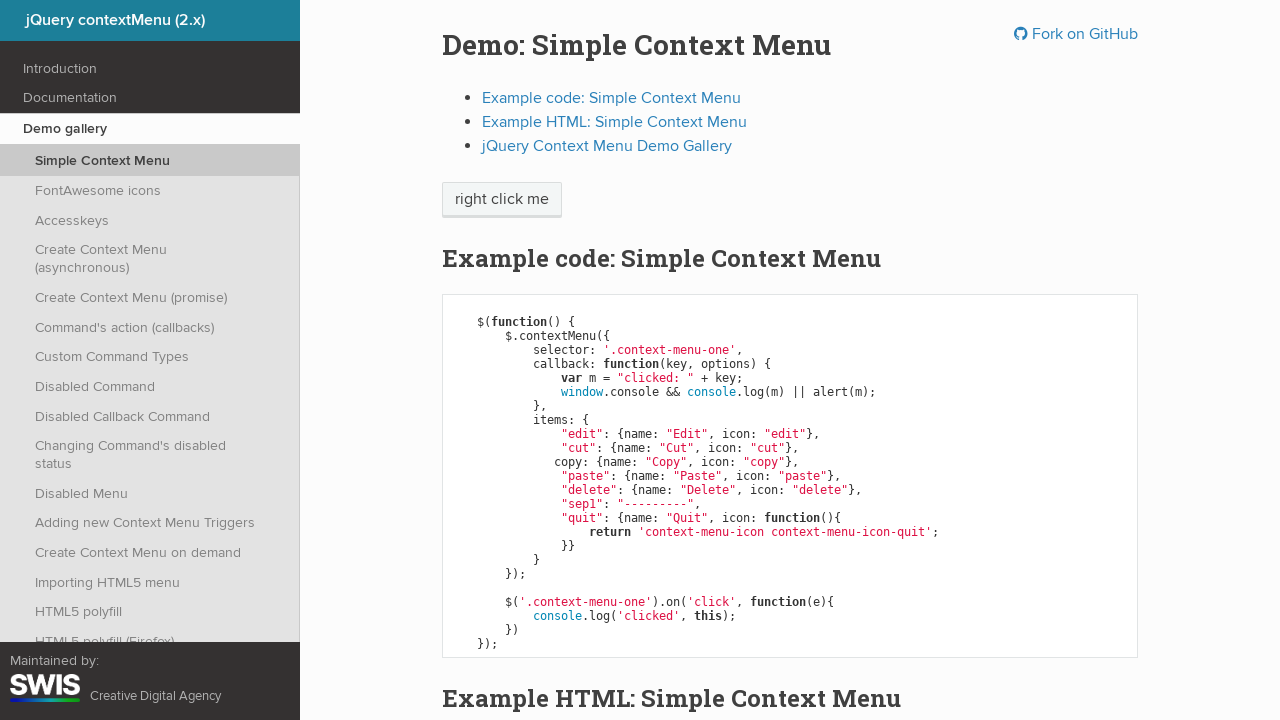

Located target element for right-click
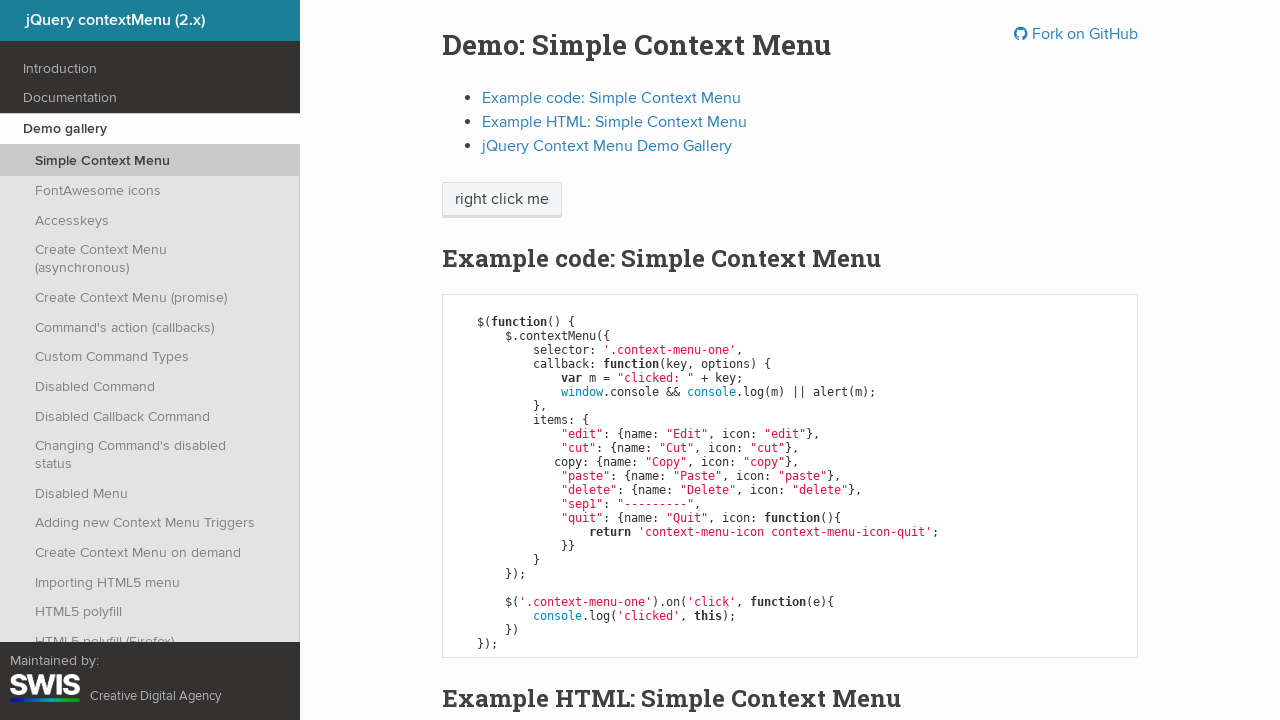

Performed right-click on target element at (502, 200) on xpath=/html/body/div/section/div/div/div/p/span
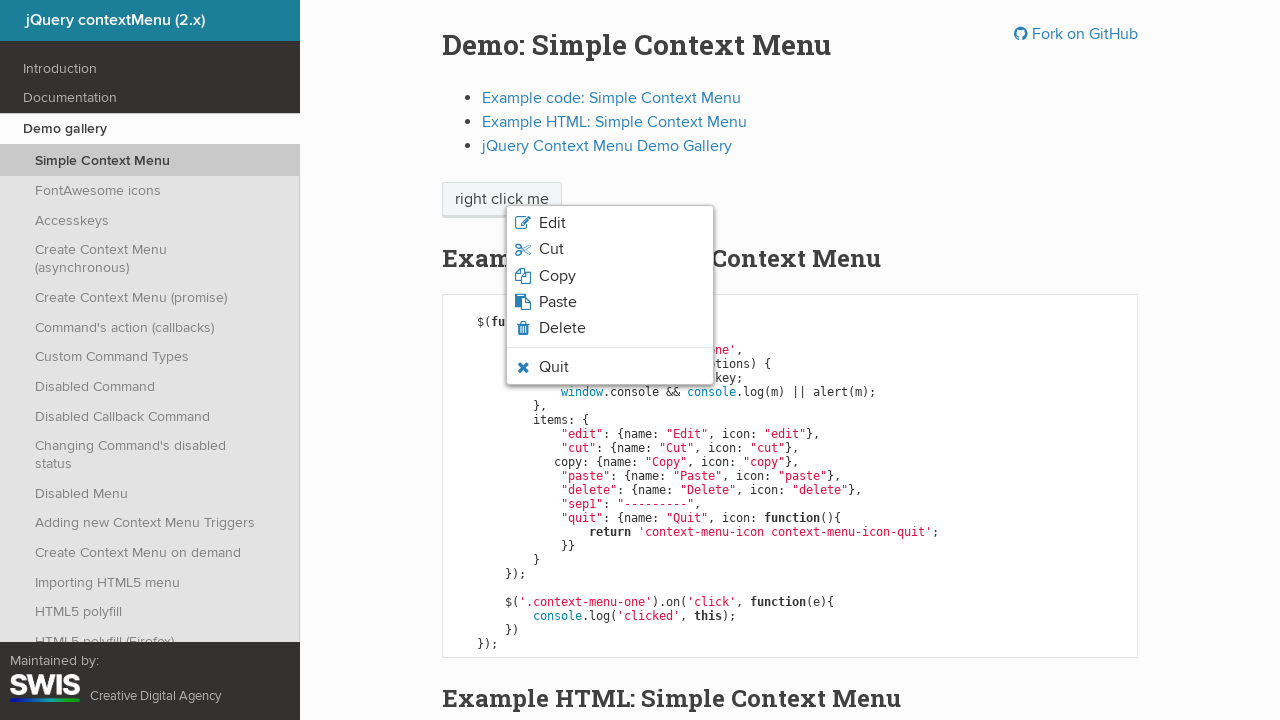

Located delete option in context menu
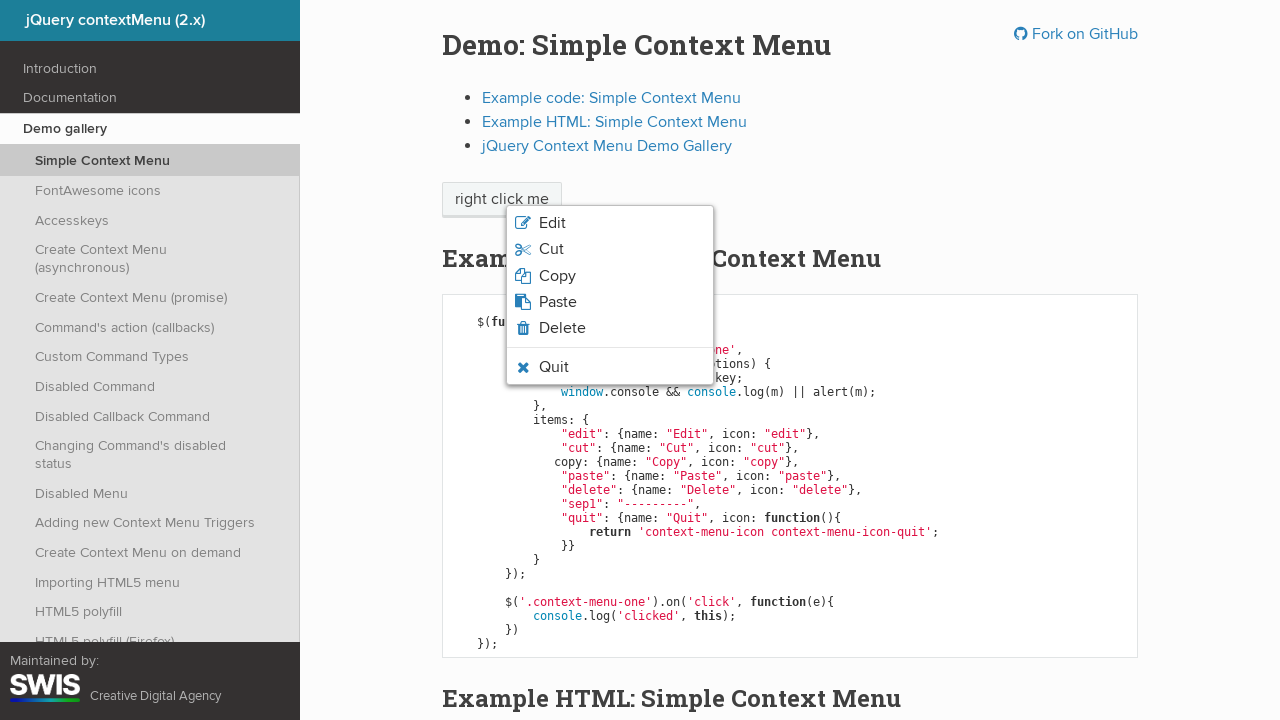

Clicked delete option from context menu at (610, 328) on xpath=/html/body/ul/li[5]
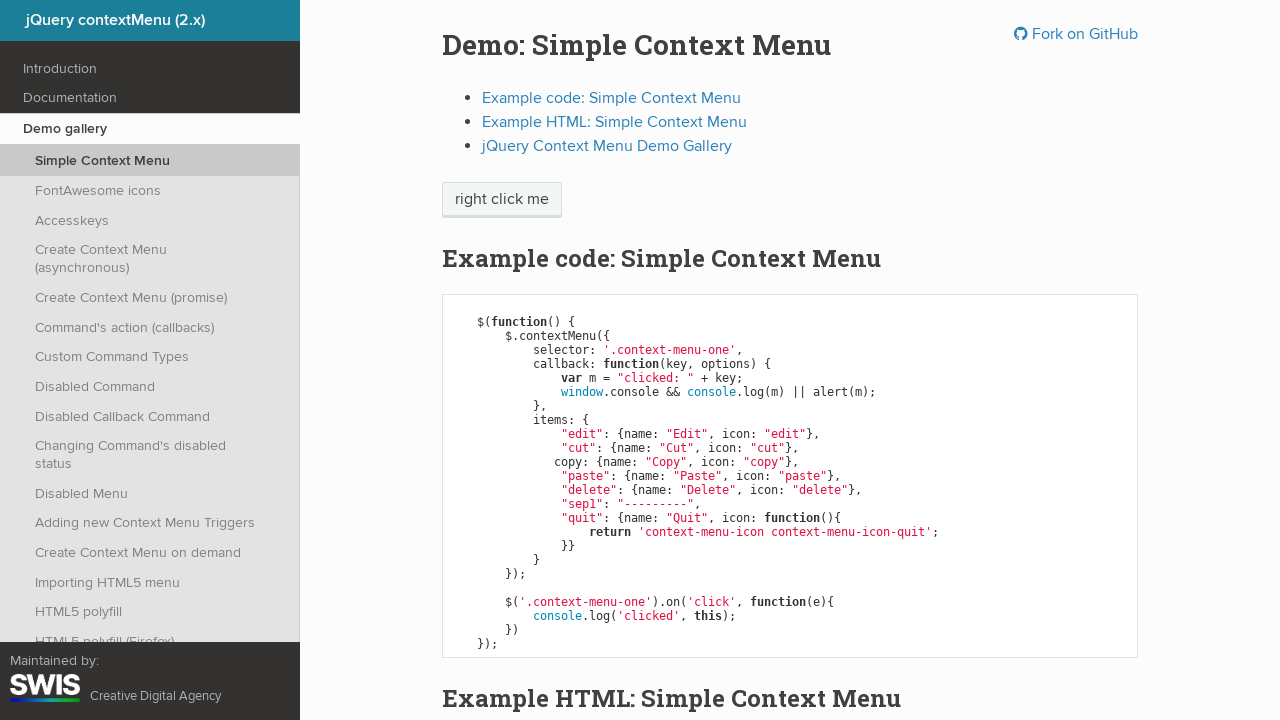

Set up alert dialog handler to accept confirmation
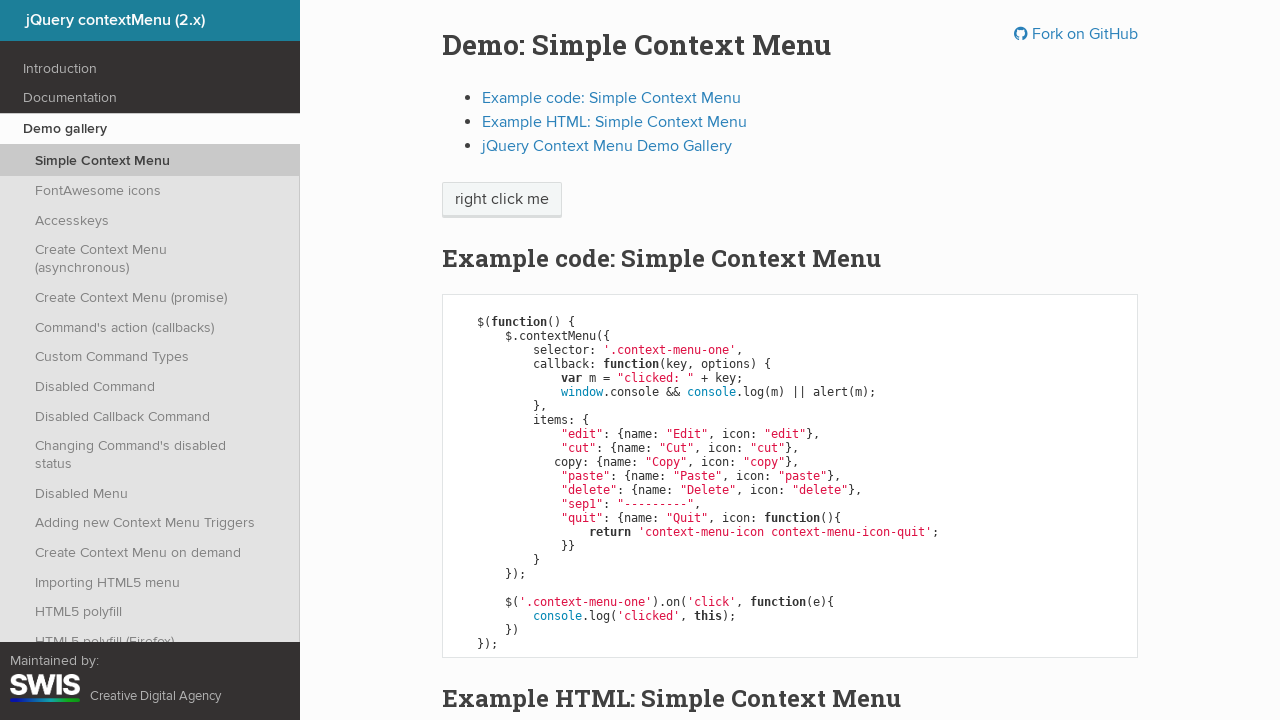

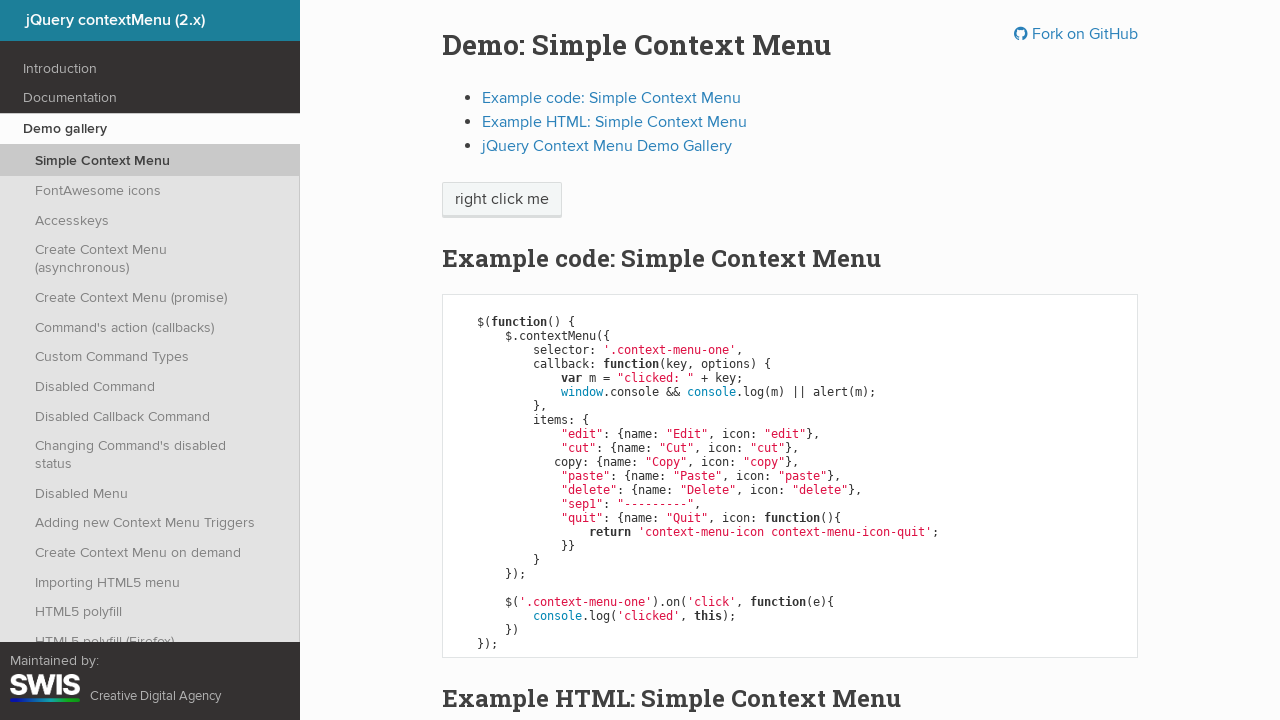